Navigates to the Pokébip website and verifies the page title matches the expected French Pokémon news site title

Starting URL: https://www.pokebip.com/

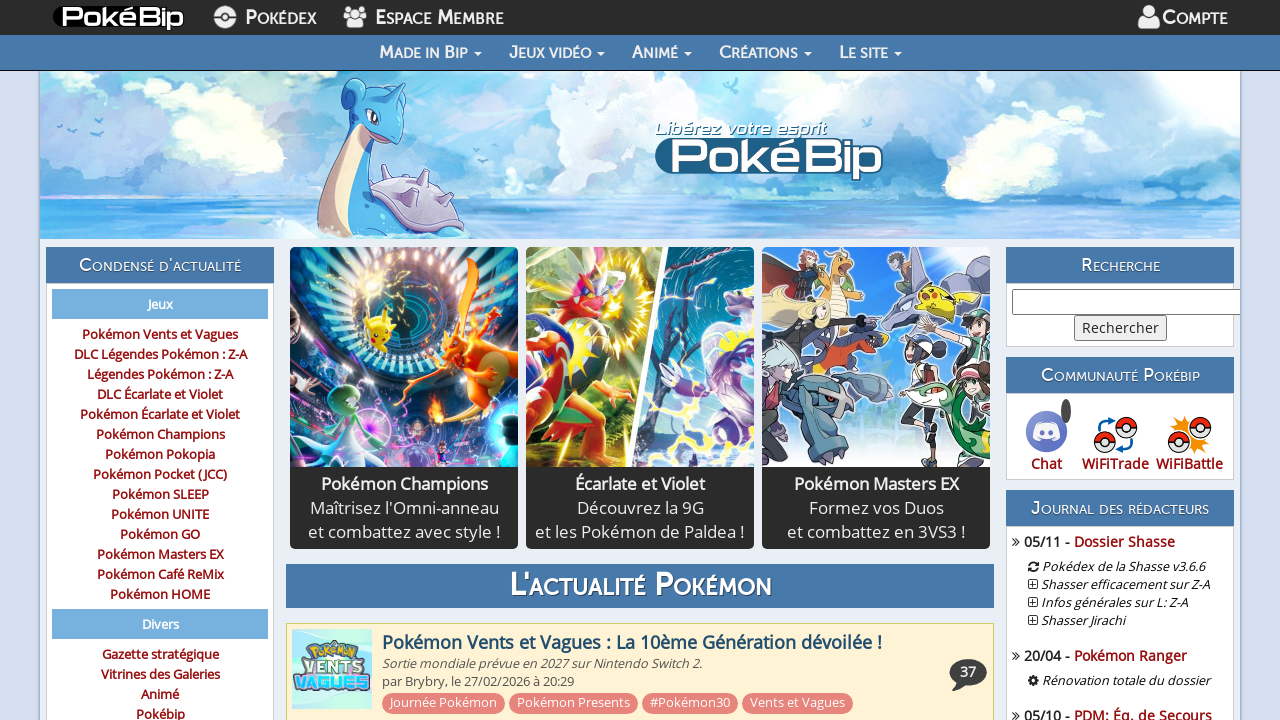

Navigated to Pokébip website at https://www.pokebip.com/
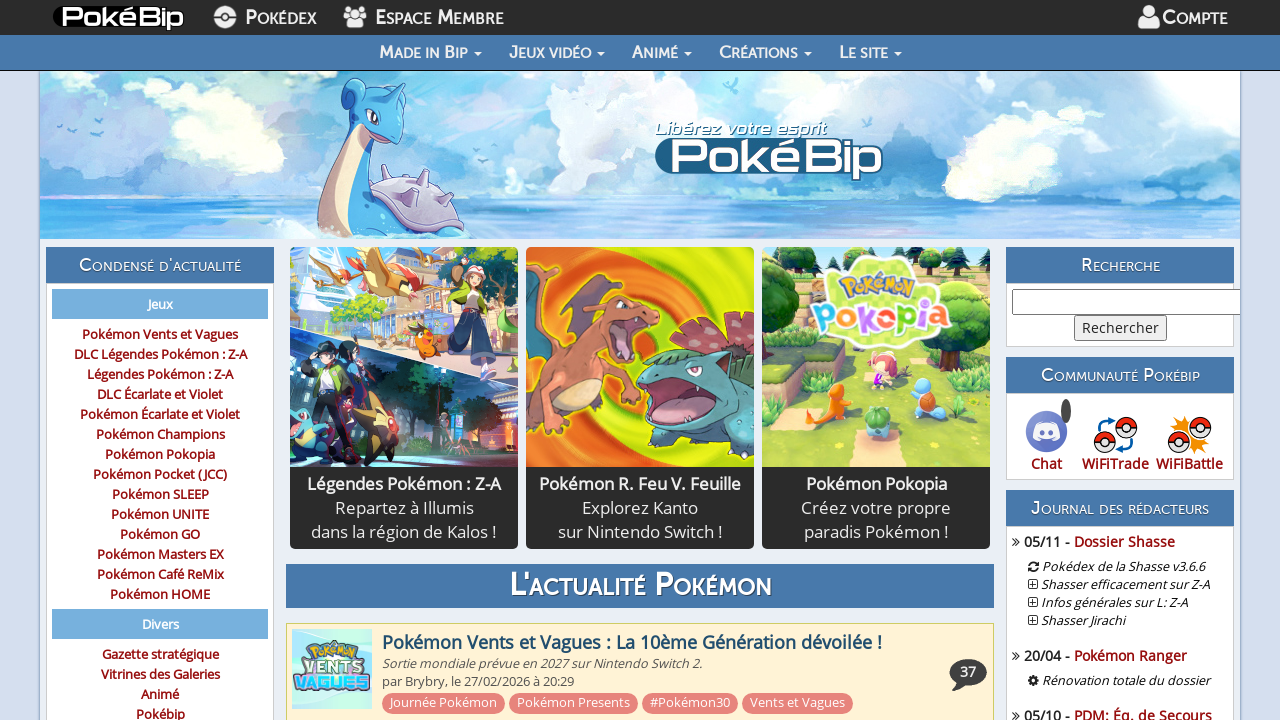

Set expected page title for French Pokémon news site
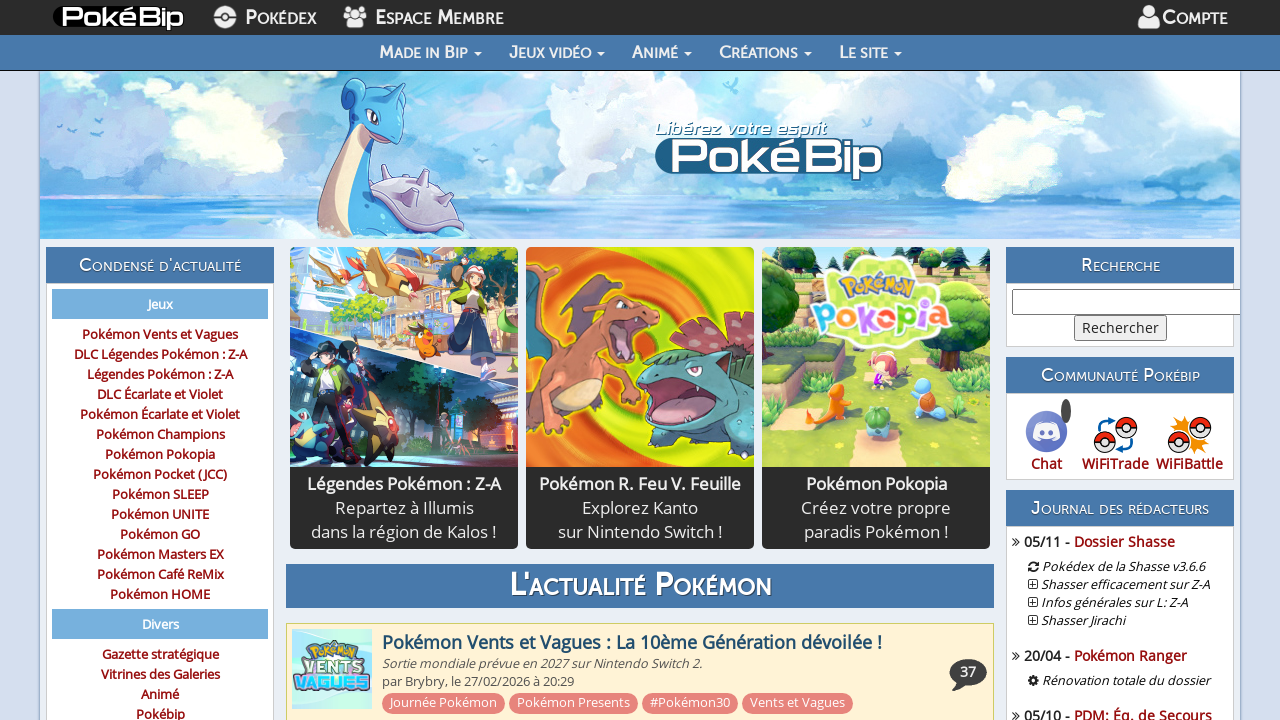

Verified page title matches expected value: 'Pokémon : news, astuces, soluces, pokédex, communauté - Pokébip.com'
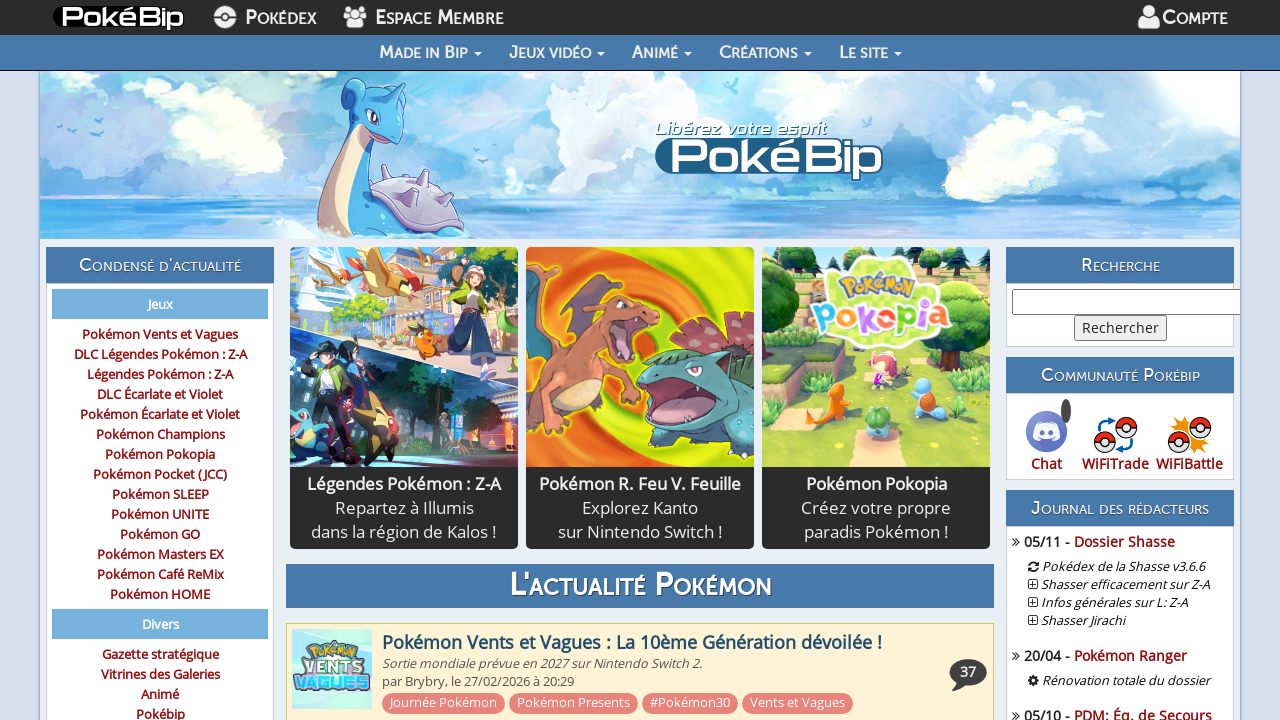

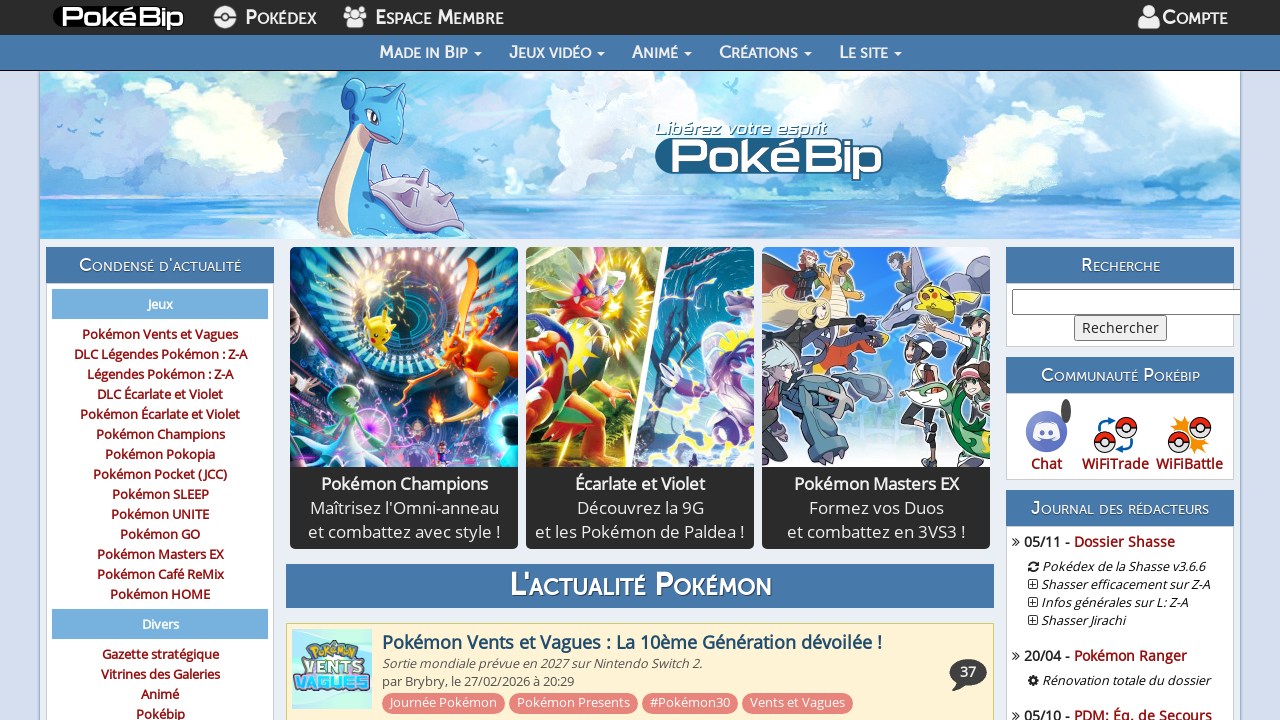